Tests handling a JavaScript confirm popup by clicking a link to trigger the confirm dialog, waiting for it, and dismissing it (clicking Cancel).

Starting URL: https://www.selenium.dev/documentation/en/webdriver/js_alerts_prompts_and_confirmations/

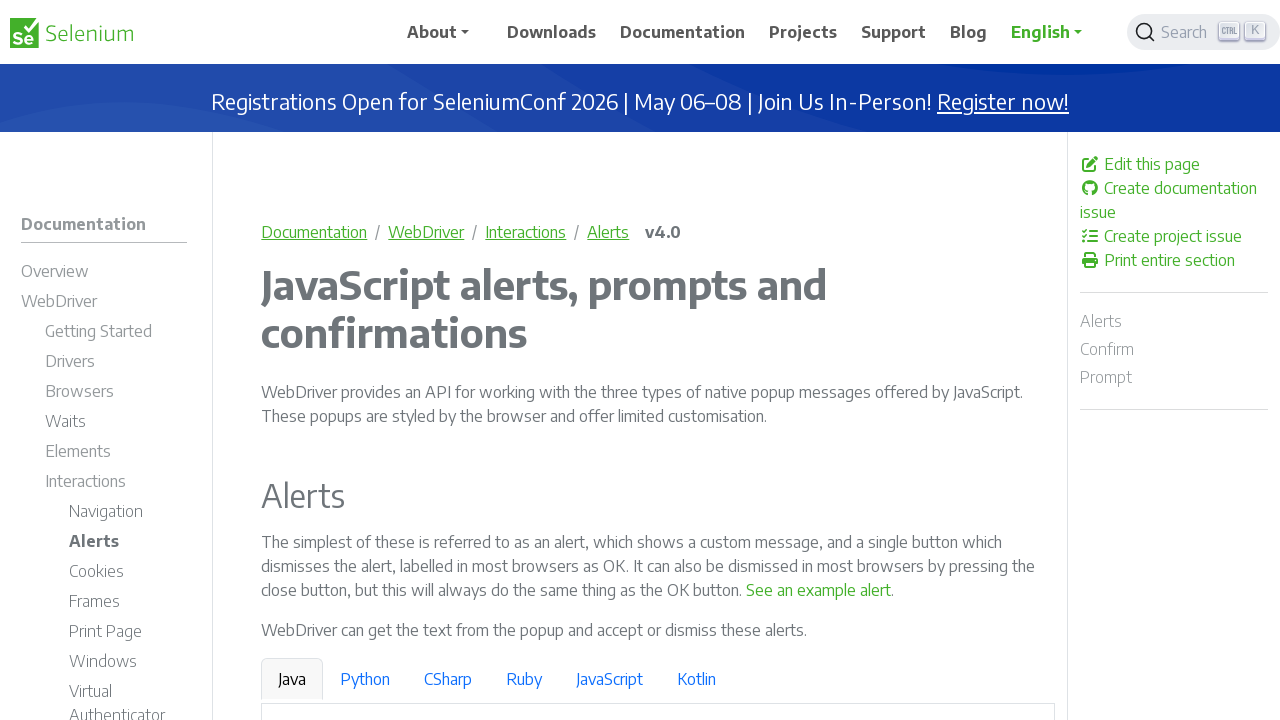

Set up dialog handler to dismiss confirm dialogs
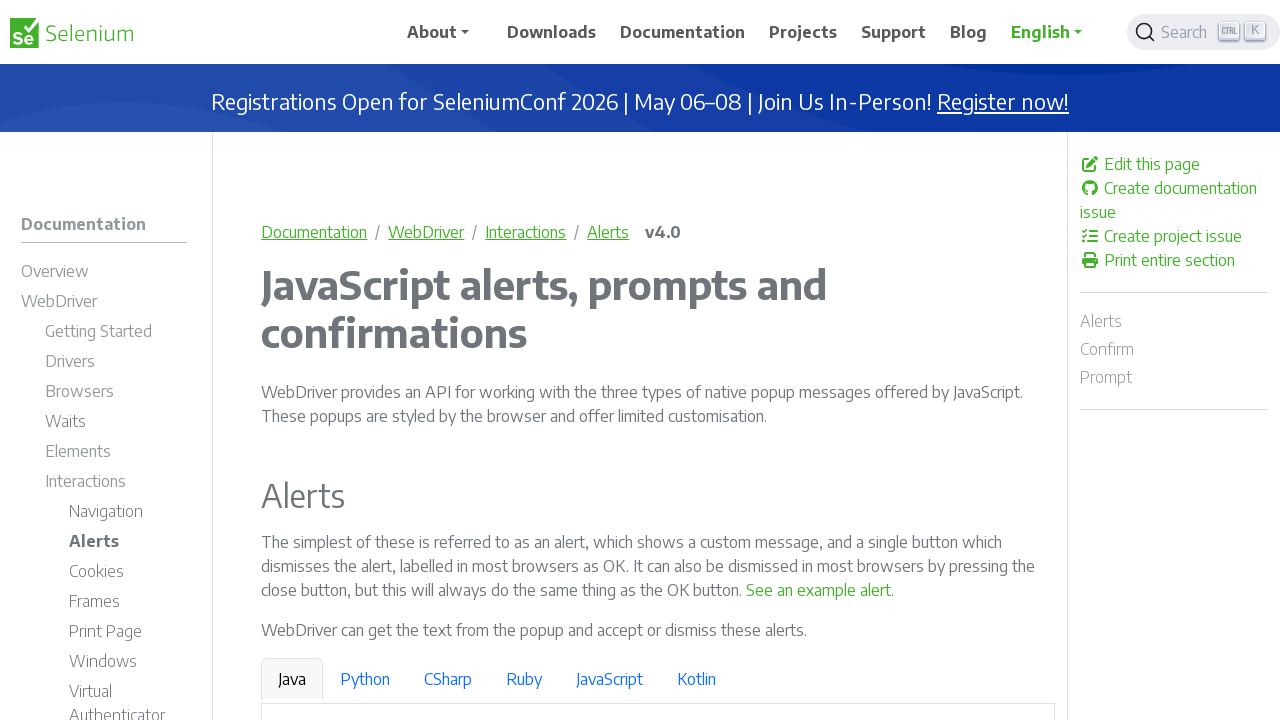

Clicked link to trigger JavaScript confirm dialog at (964, 361) on a:has-text('See a sample confirm')
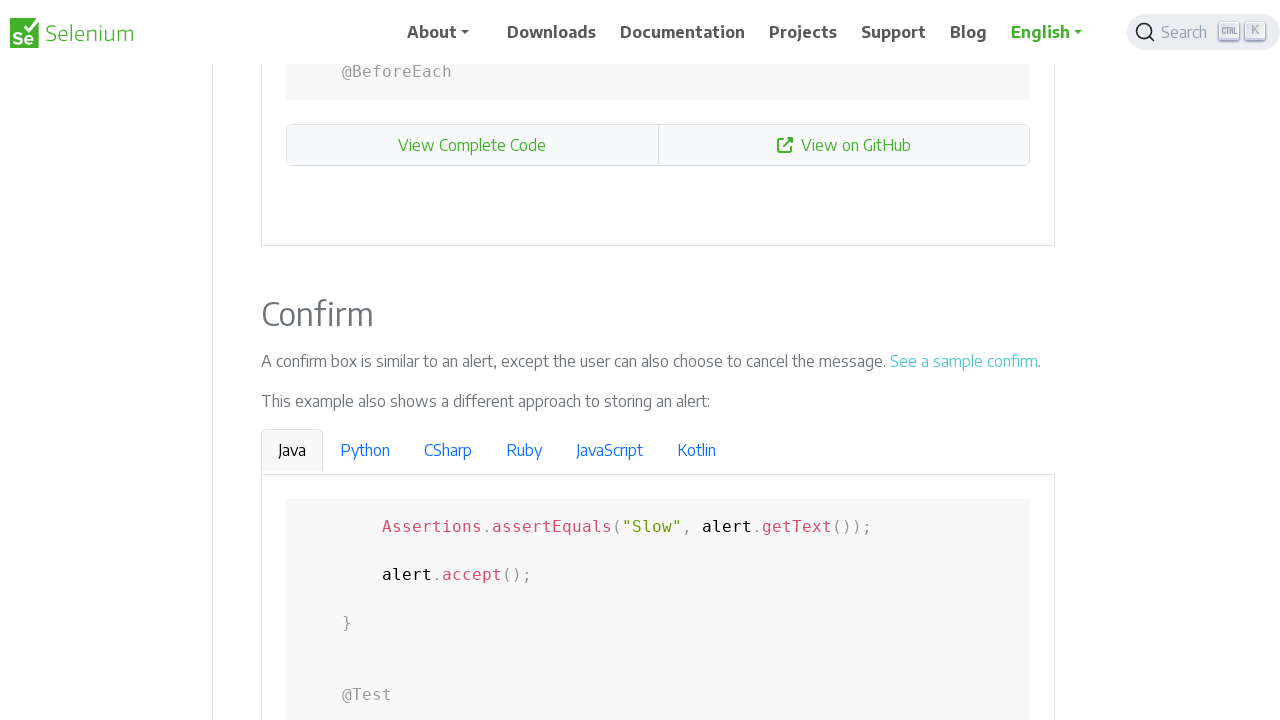

Waited for confirm dialog to be dismissed
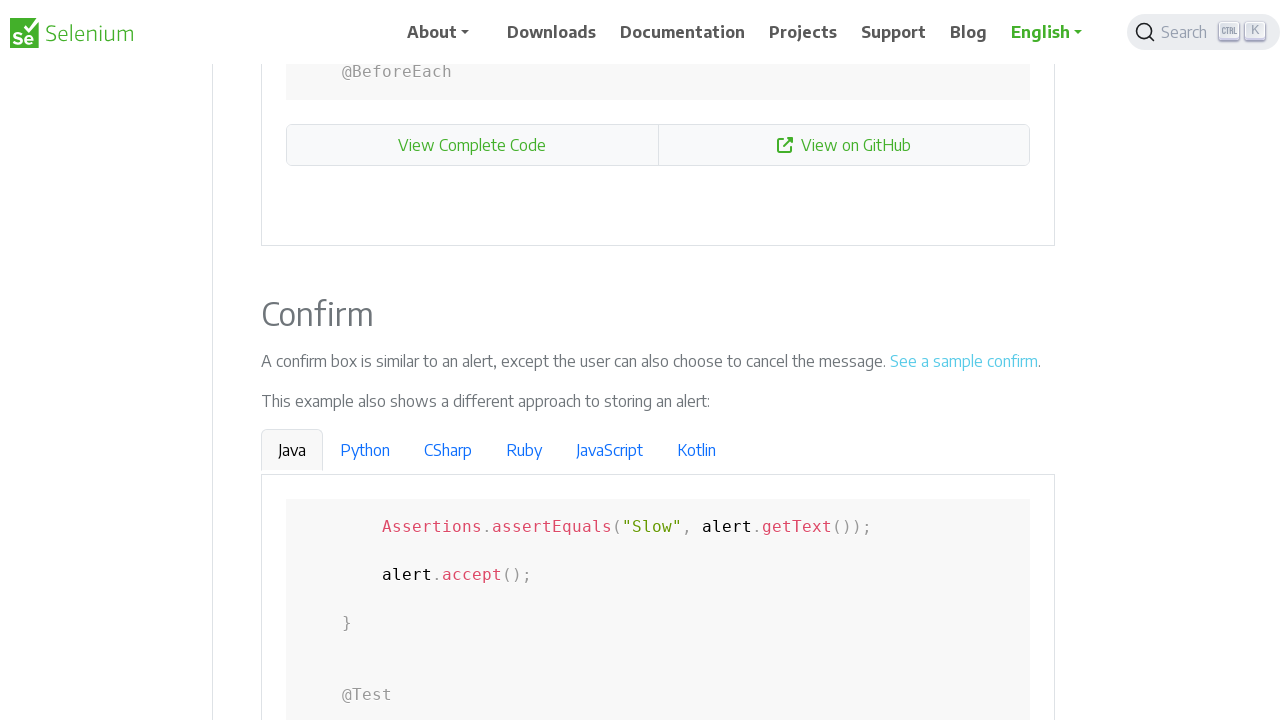

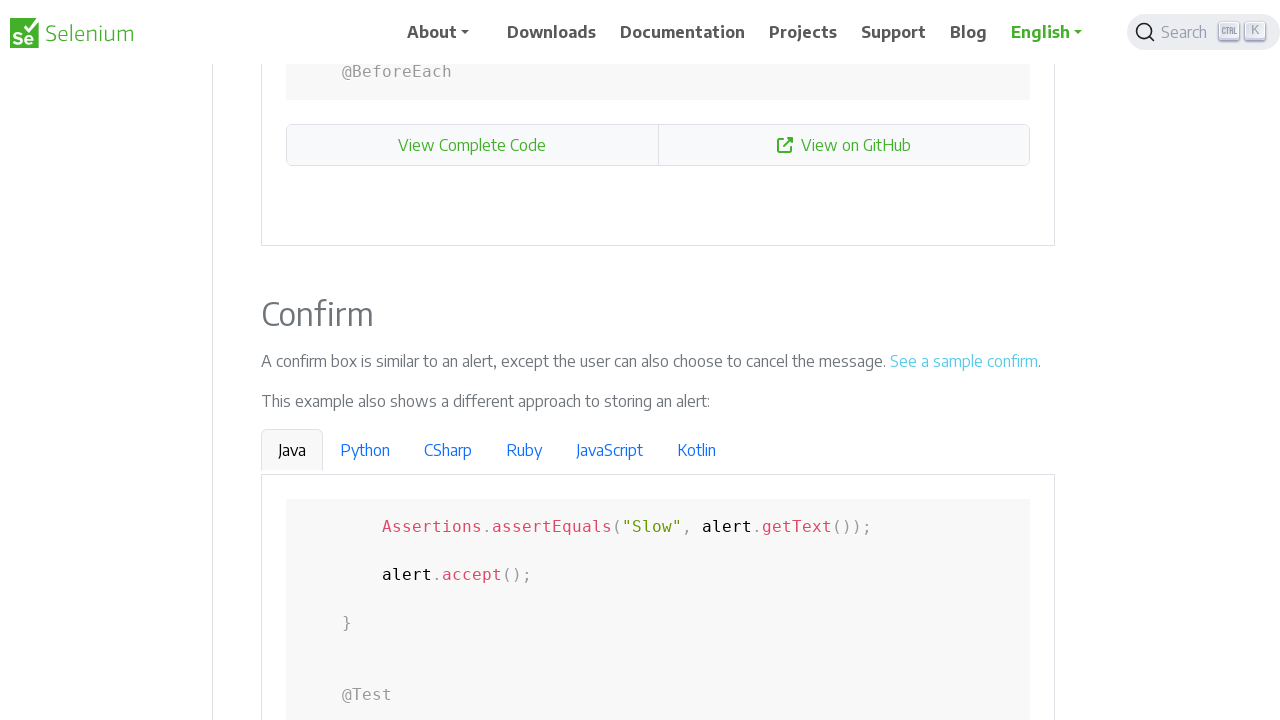